Tests A/B Testing page by clicking the A/B Testing link and verifying the page content displays the expected heading and paragraph text

Starting URL: http://the-internet.herokuapp.com/

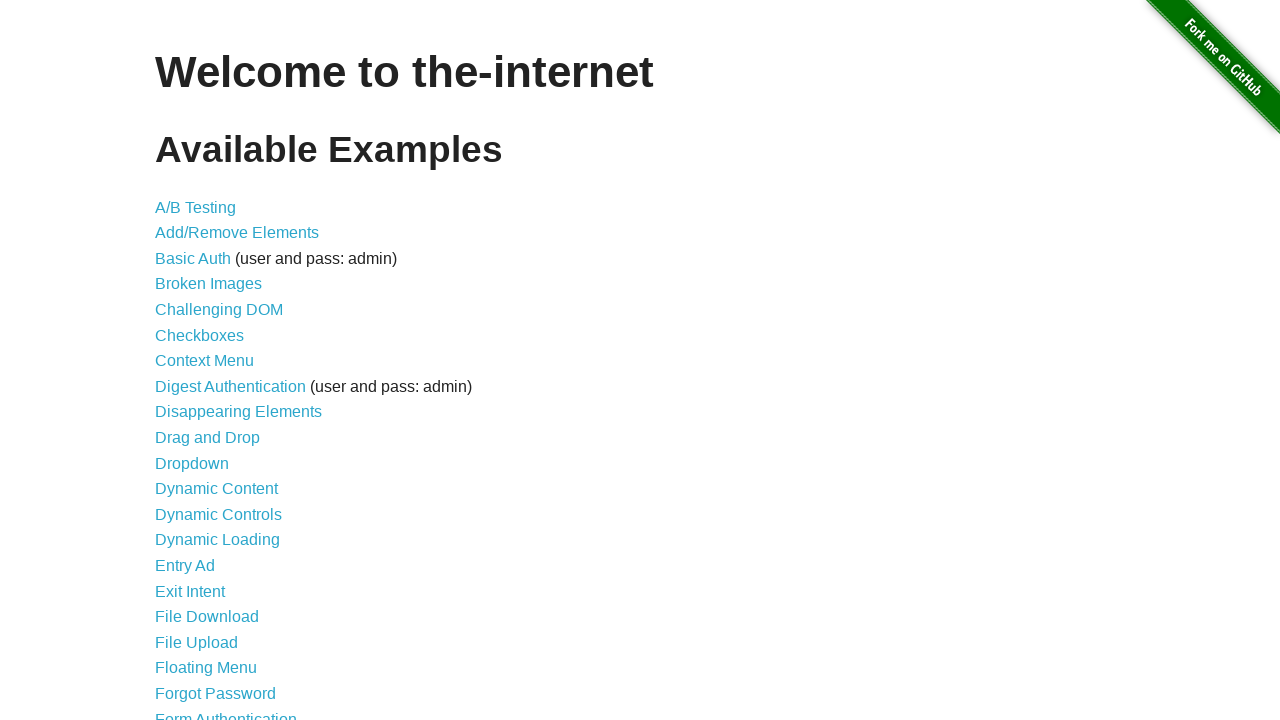

Navigated to the-internet.herokuapp.com home page
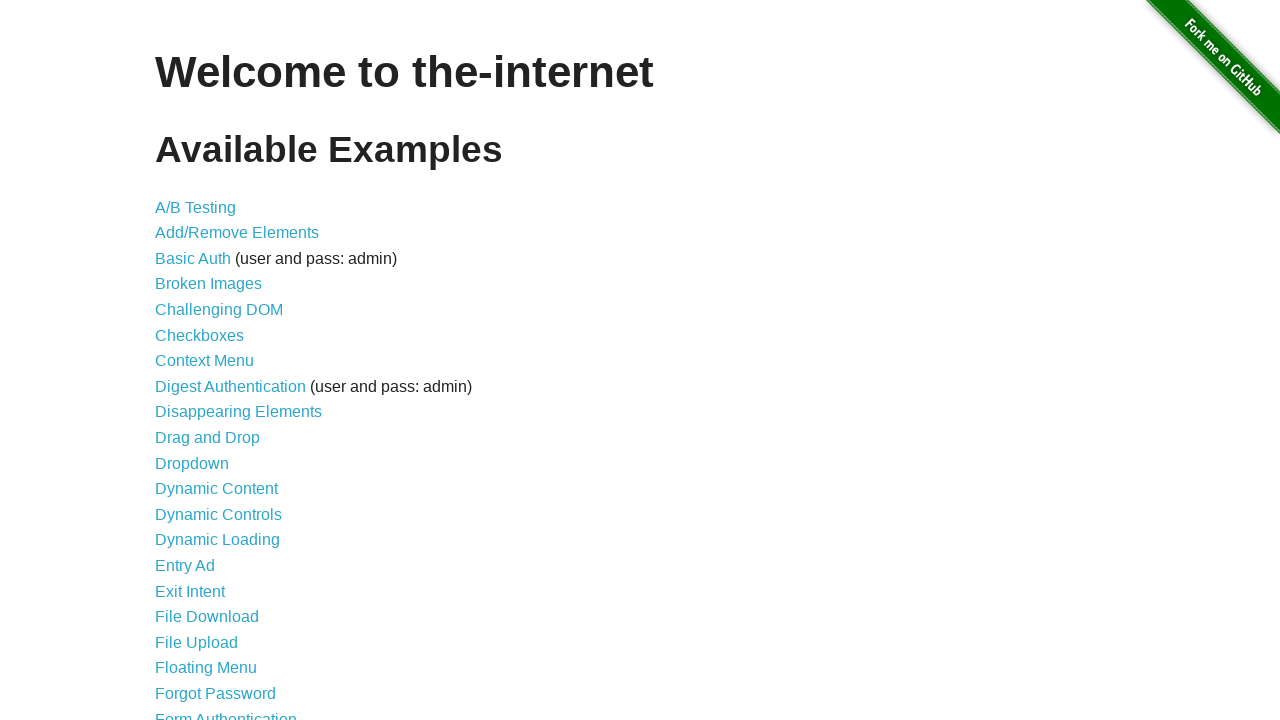

Clicked on A/B Testing link at (196, 207) on text=A/B Testing
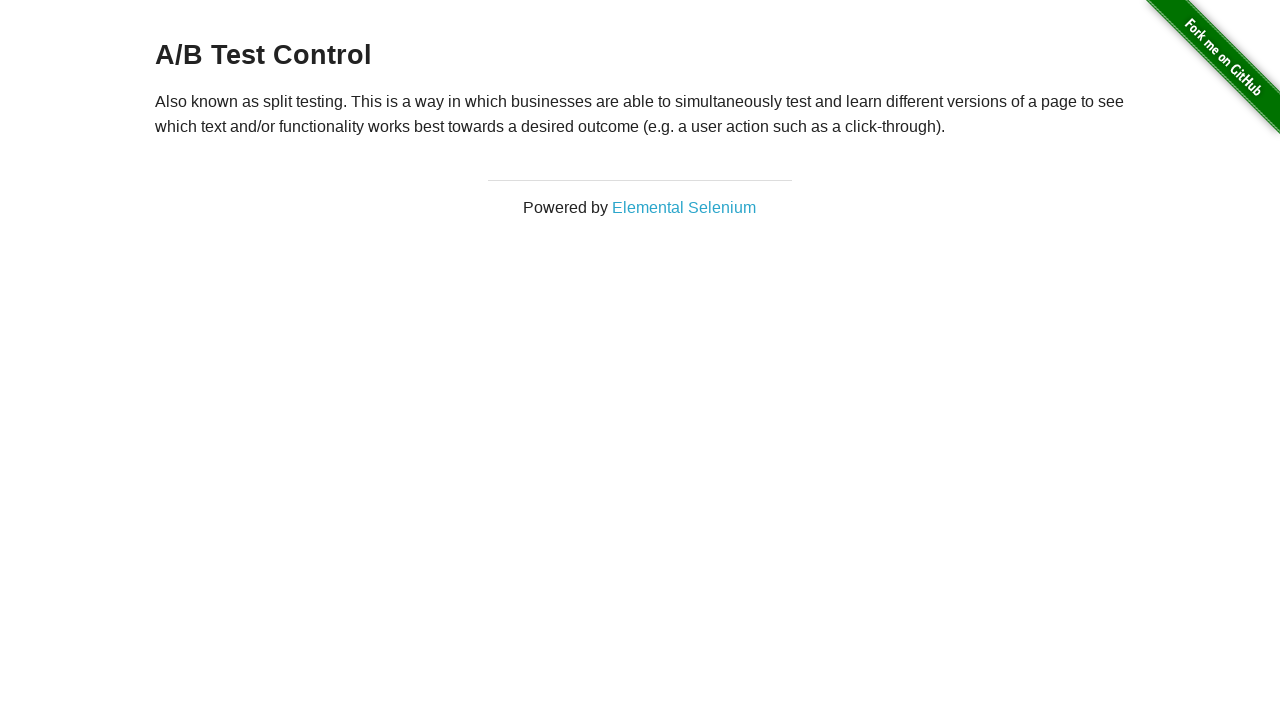

H3 heading element appeared on A/B Testing page
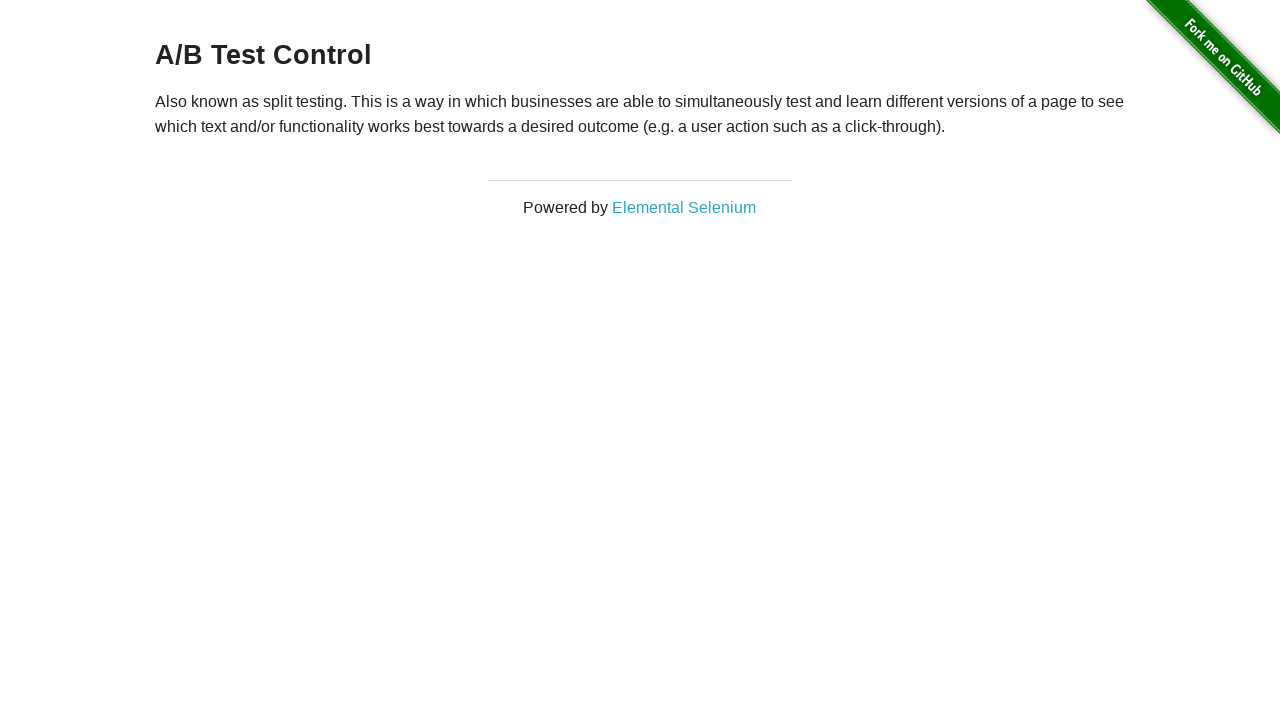

Paragraph element appeared on A/B Testing page
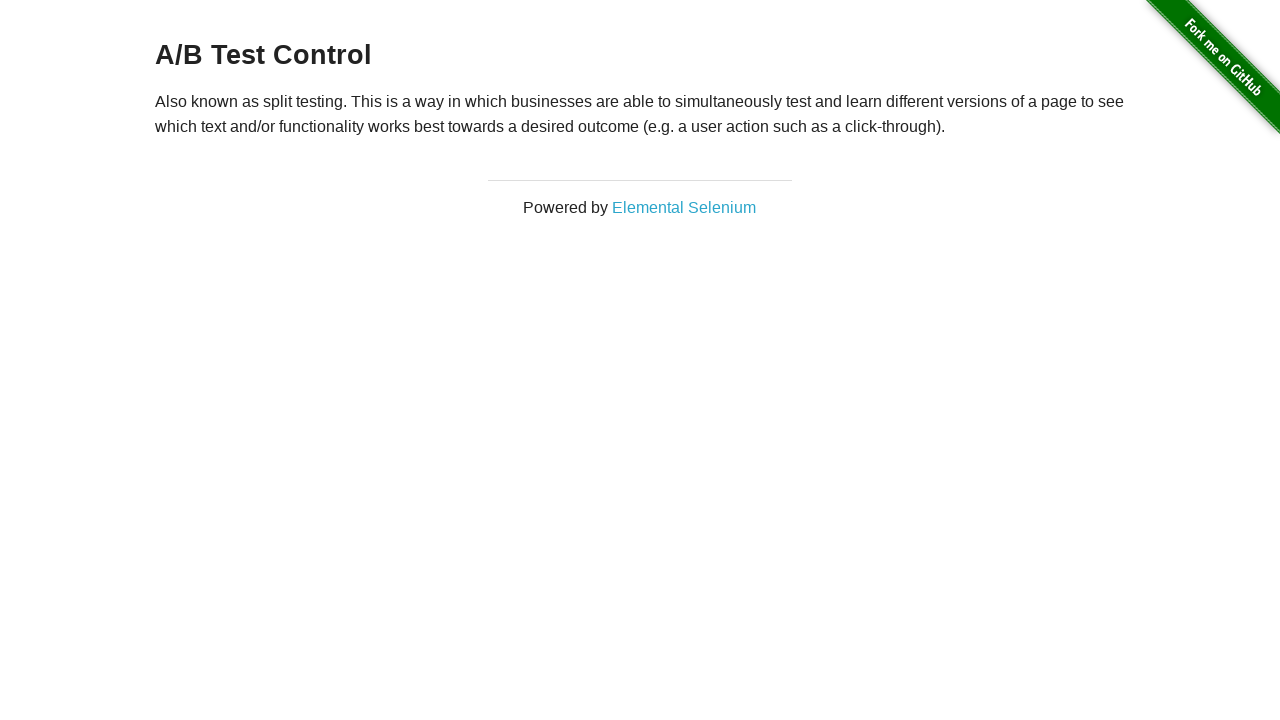

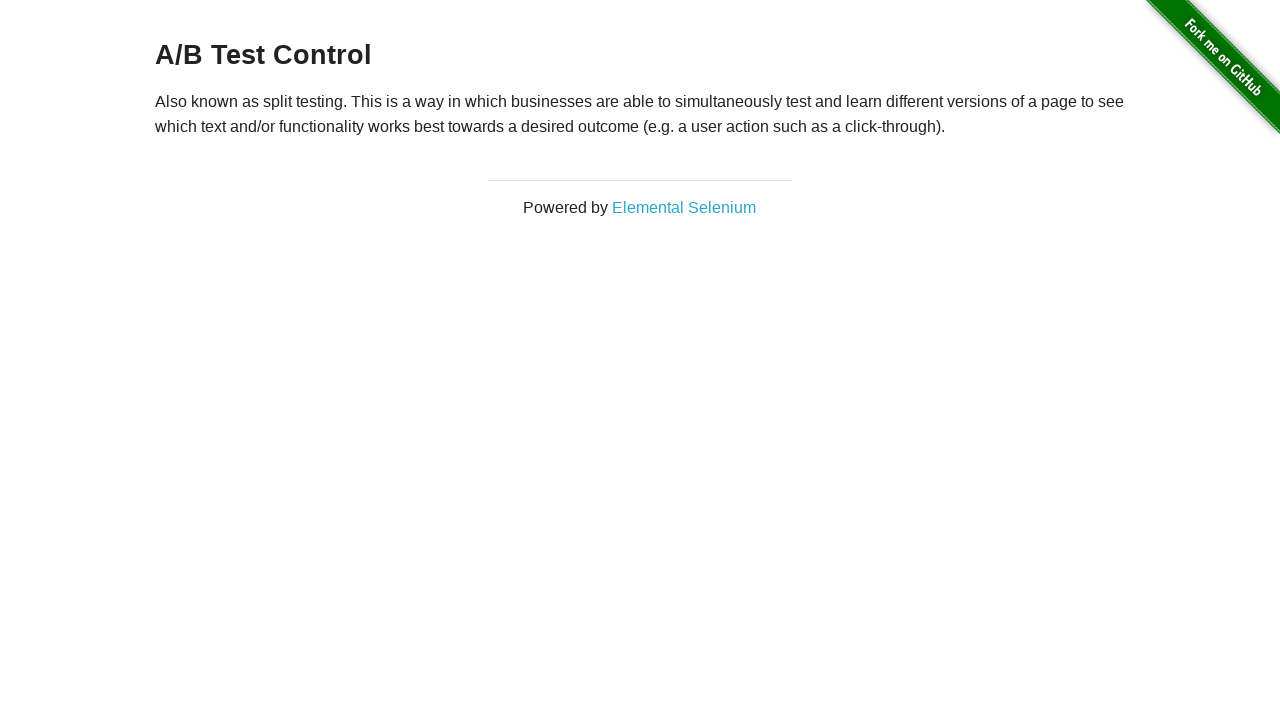